Tests mouse actions on a demo page by performing a double-click on one button and a right-click (context click) on another button

Starting URL: https://demoqa.com/buttons

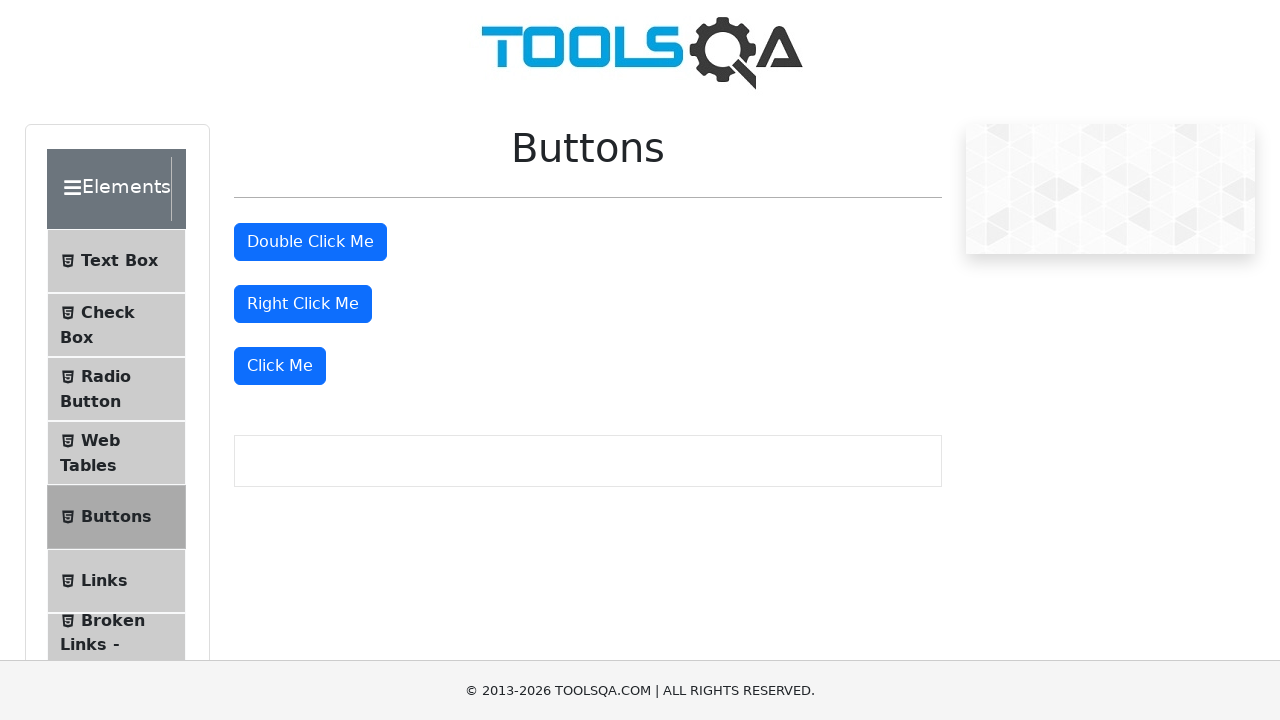

Double-clicked on the double click button at (310, 242) on xpath=//button[@id='doubleClickBtn']
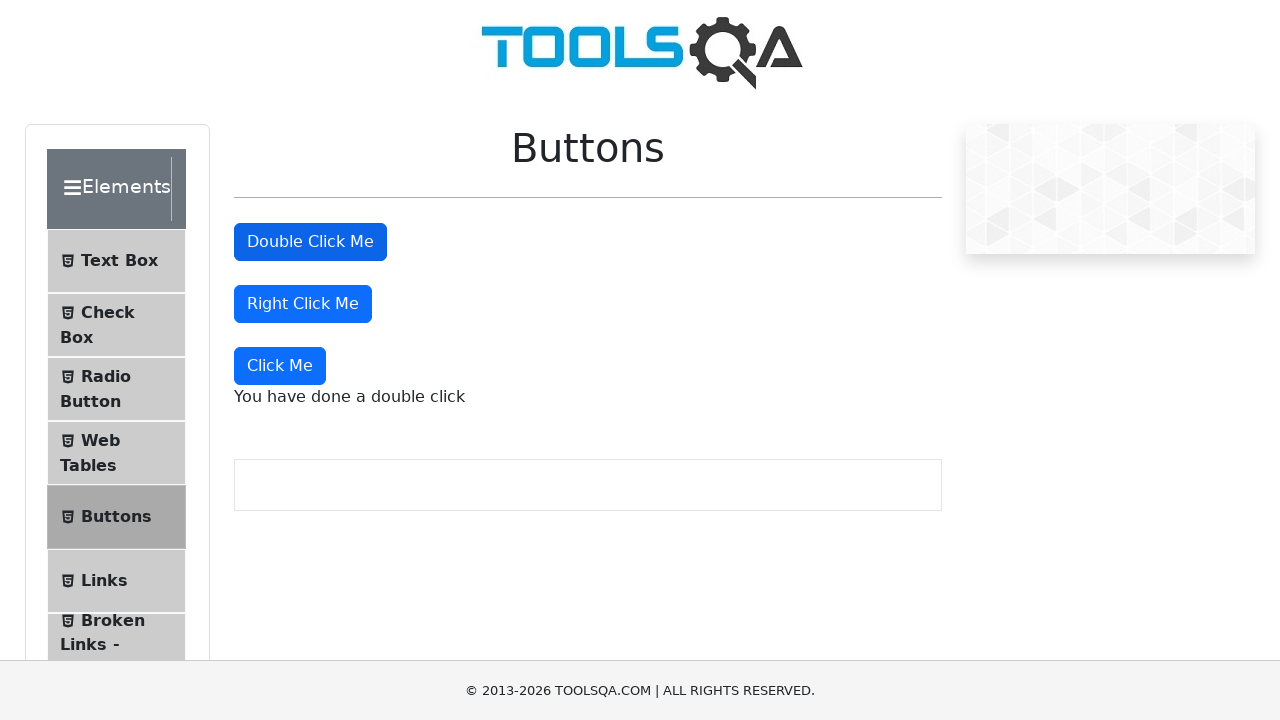

Right-clicked (context click) on the right click button at (303, 304) on //button[@id='rightClickBtn']
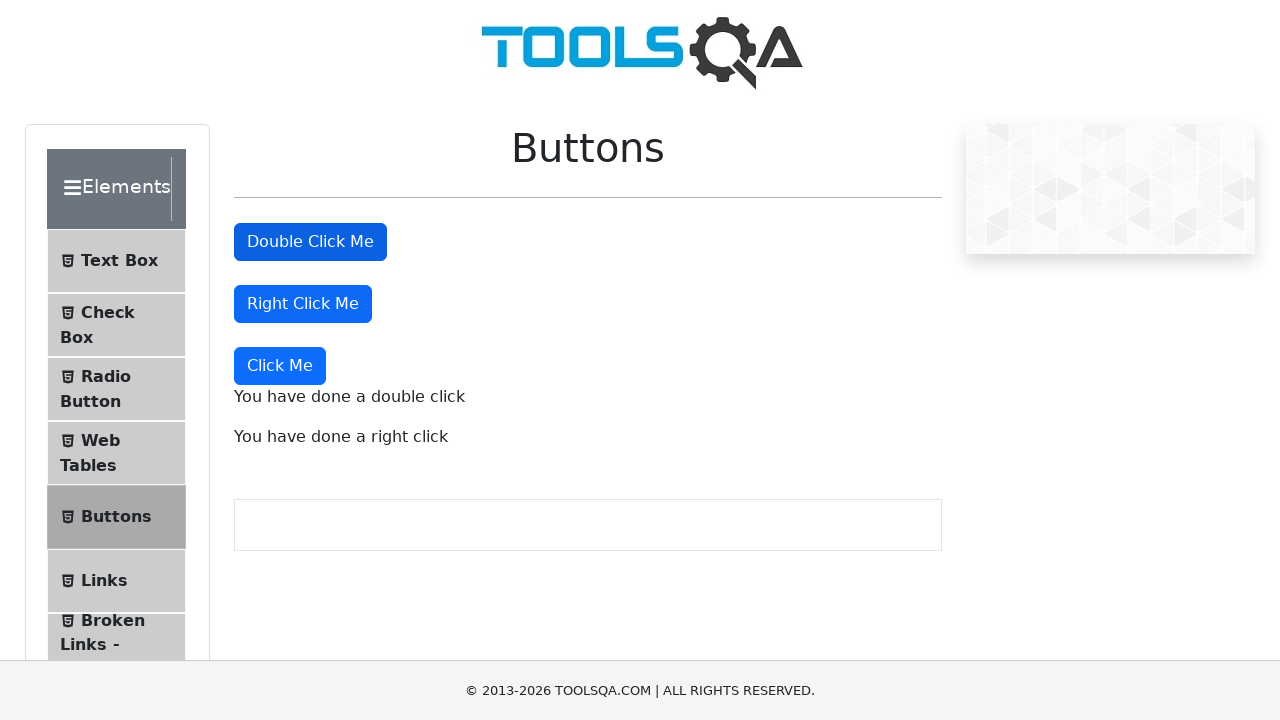

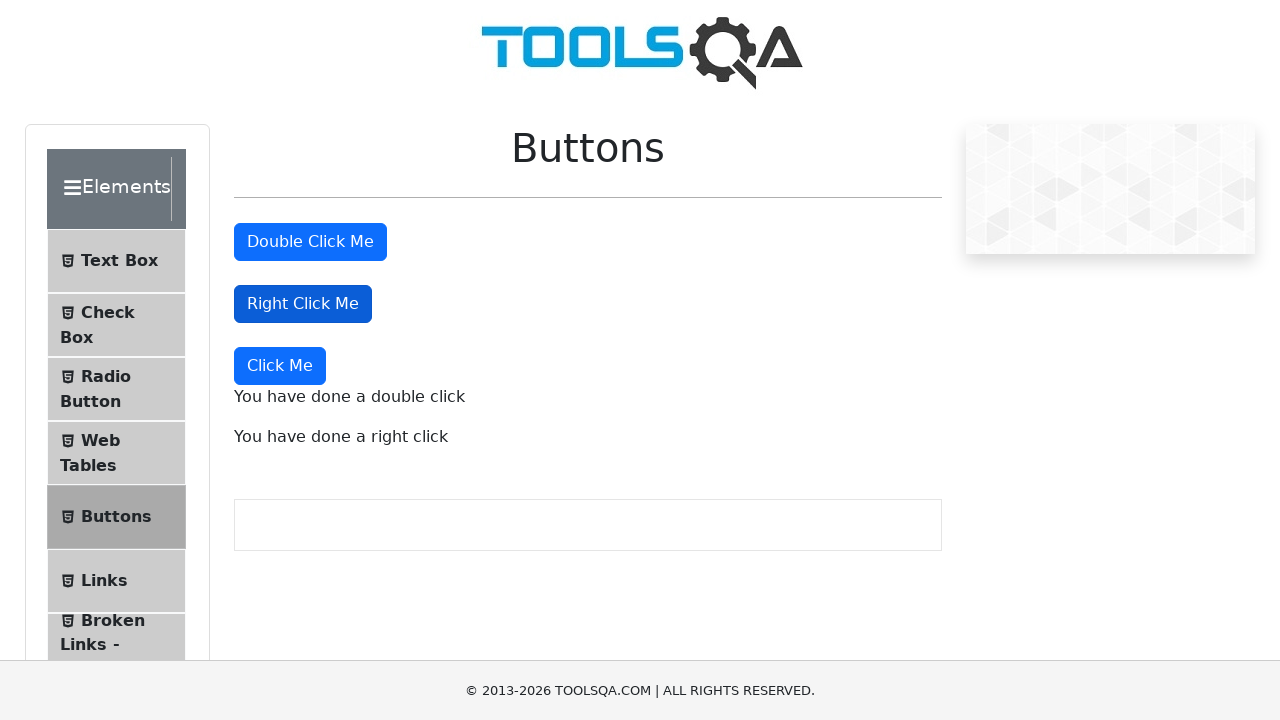